Navigates to Text Box section, fills in the form fields with user credentials, and submits the form

Starting URL: https://demoqa.com/elements

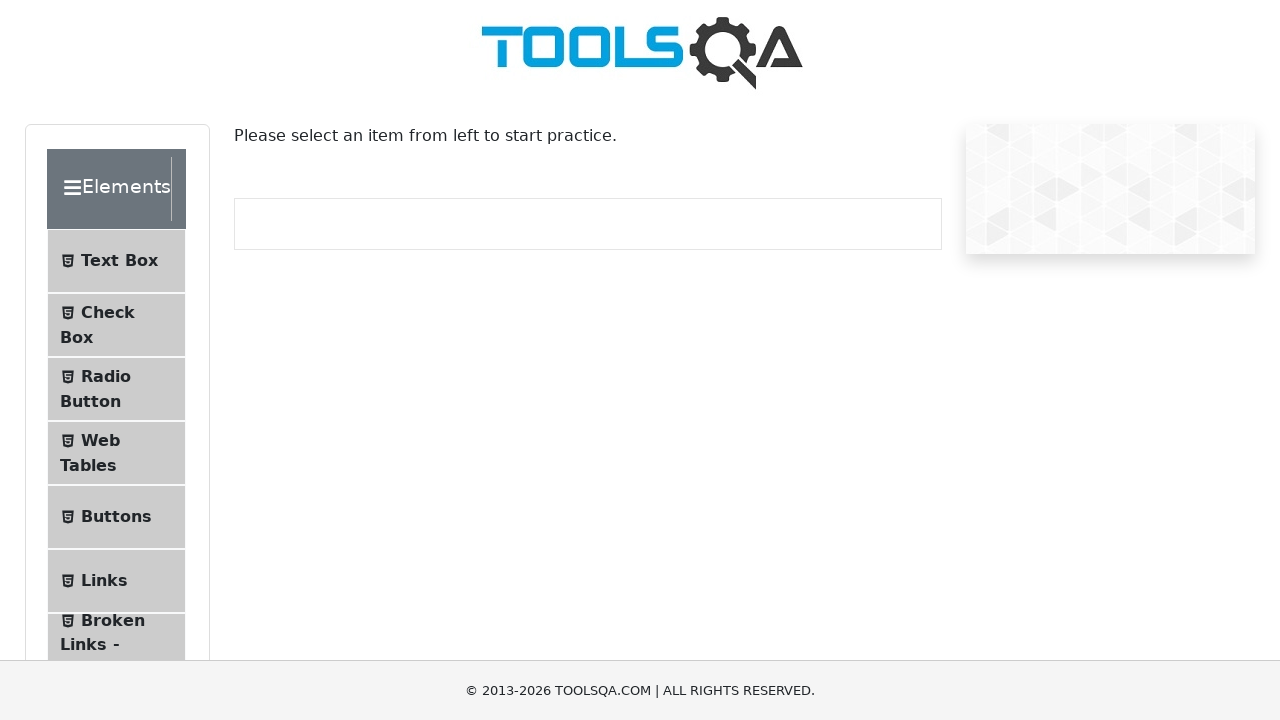

Clicked on Text Box menu item at (119, 261) on text=Text Box
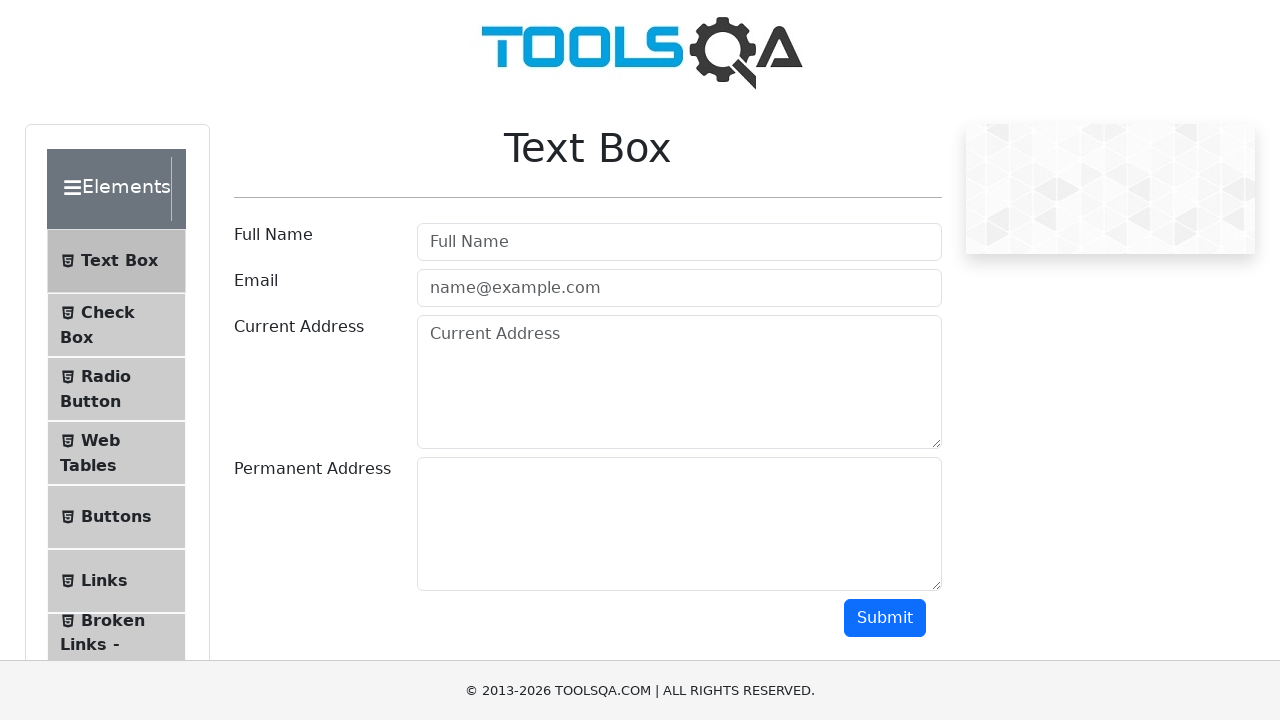

Navigated to Text Box page
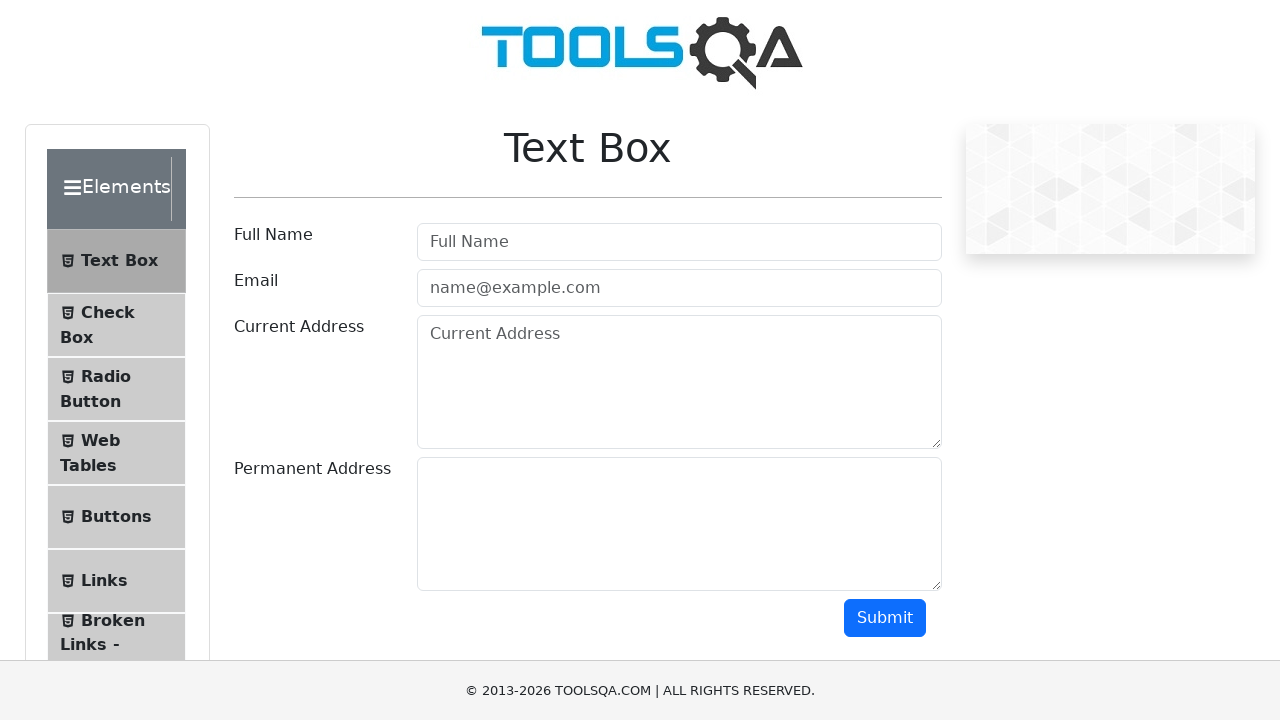

Filled in full name field with 'John Doe' on #userName
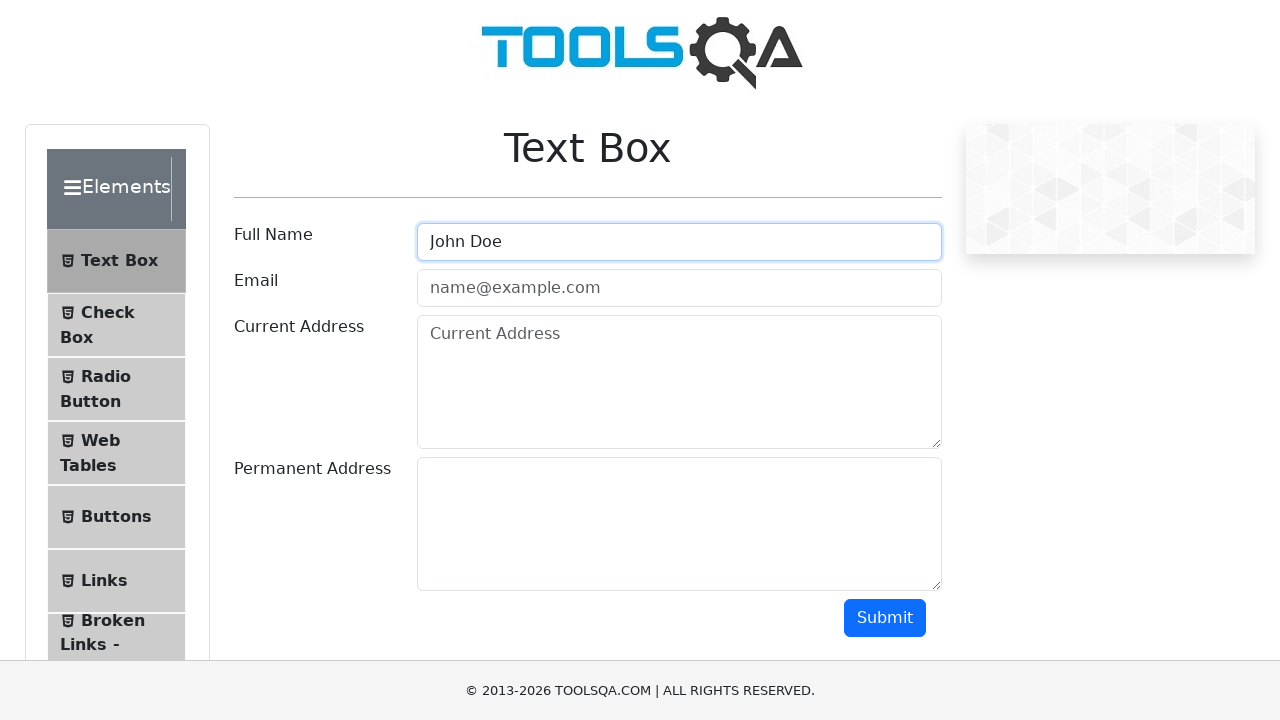

Filled in email field with 'johndoe@example.com' on #userEmail
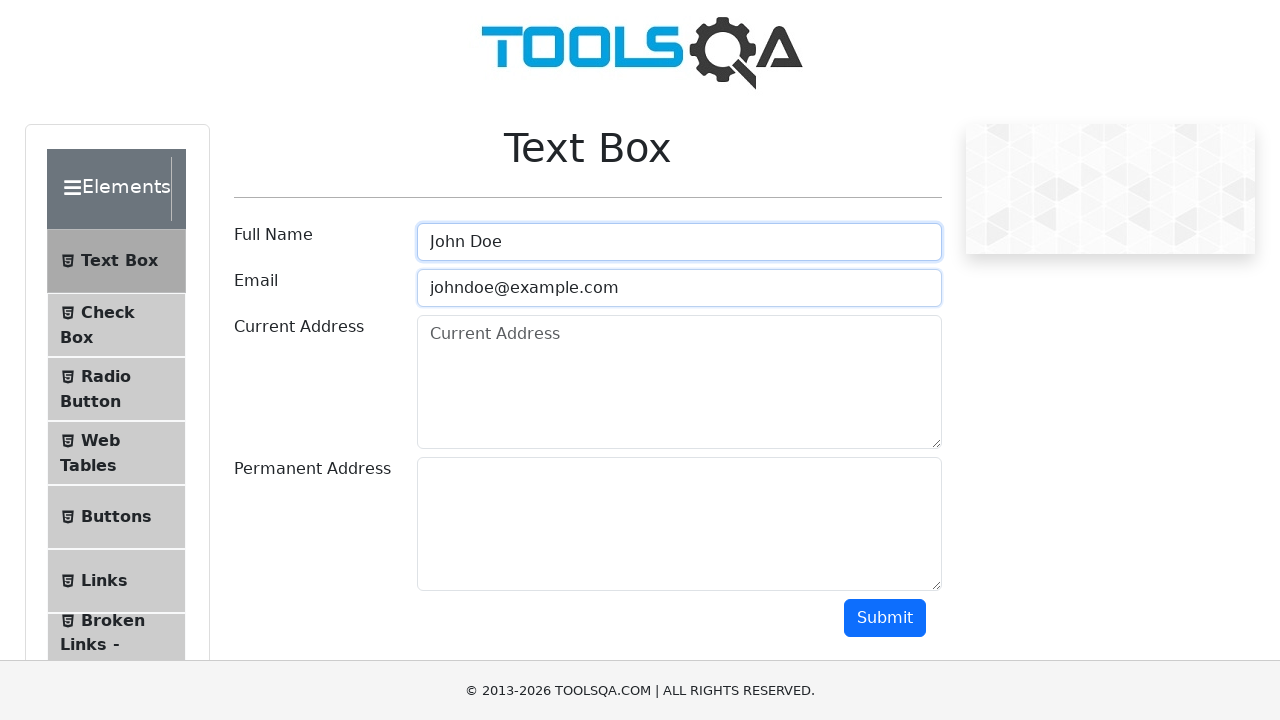

Filled in current address field with '123 Main Street, New York, NY 10001' on #currentAddress
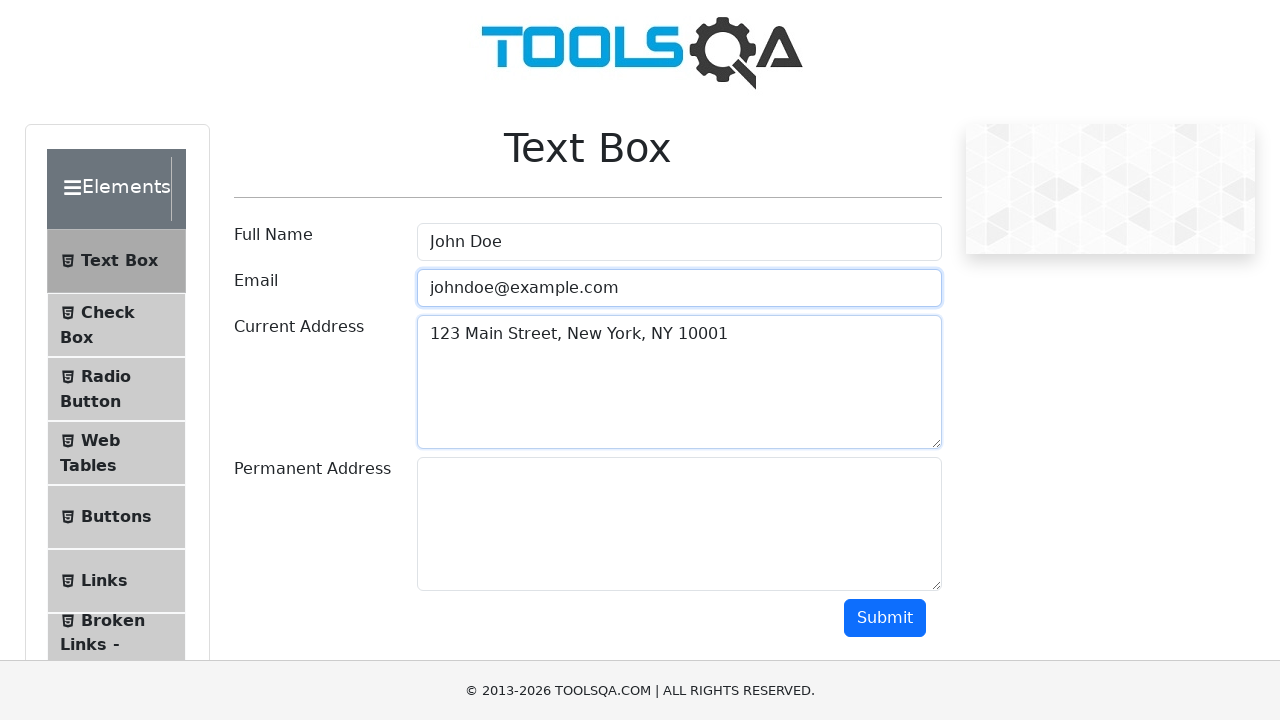

Filled in permanent address field with '456 Oak Avenue, Los Angeles, CA 90001' on #permanentAddress
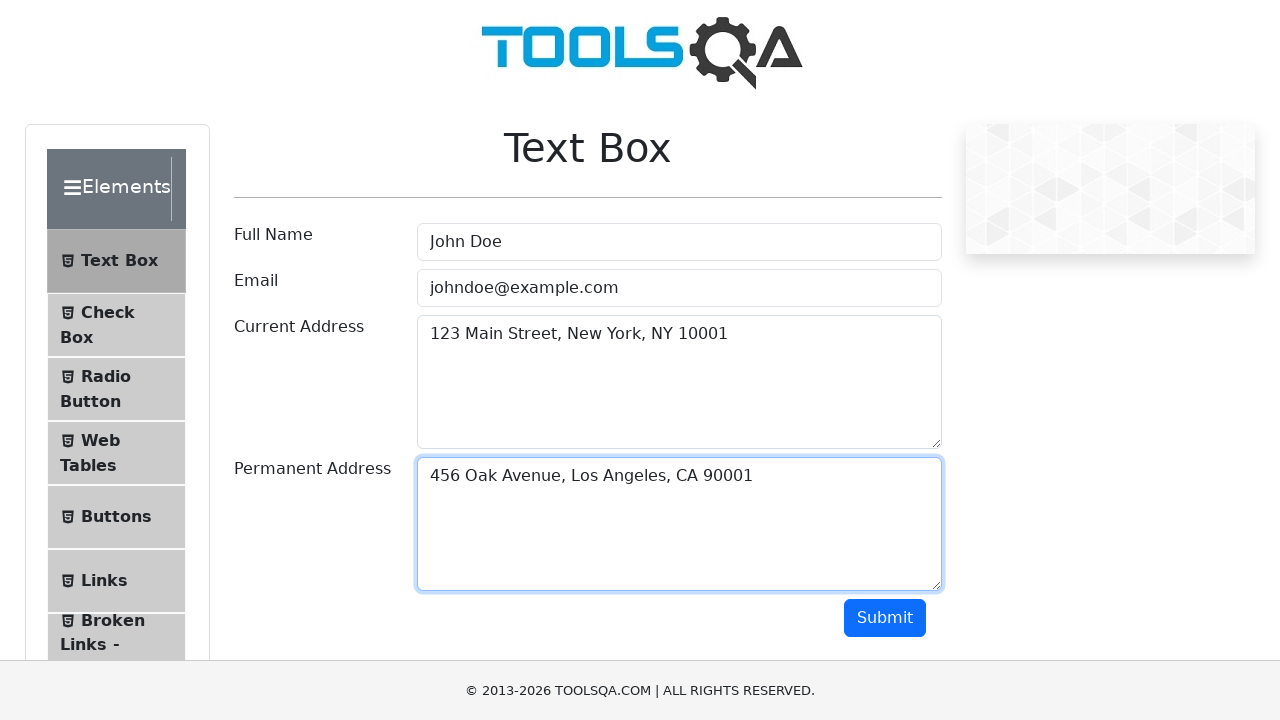

Clicked the submit button at (885, 618) on #submit
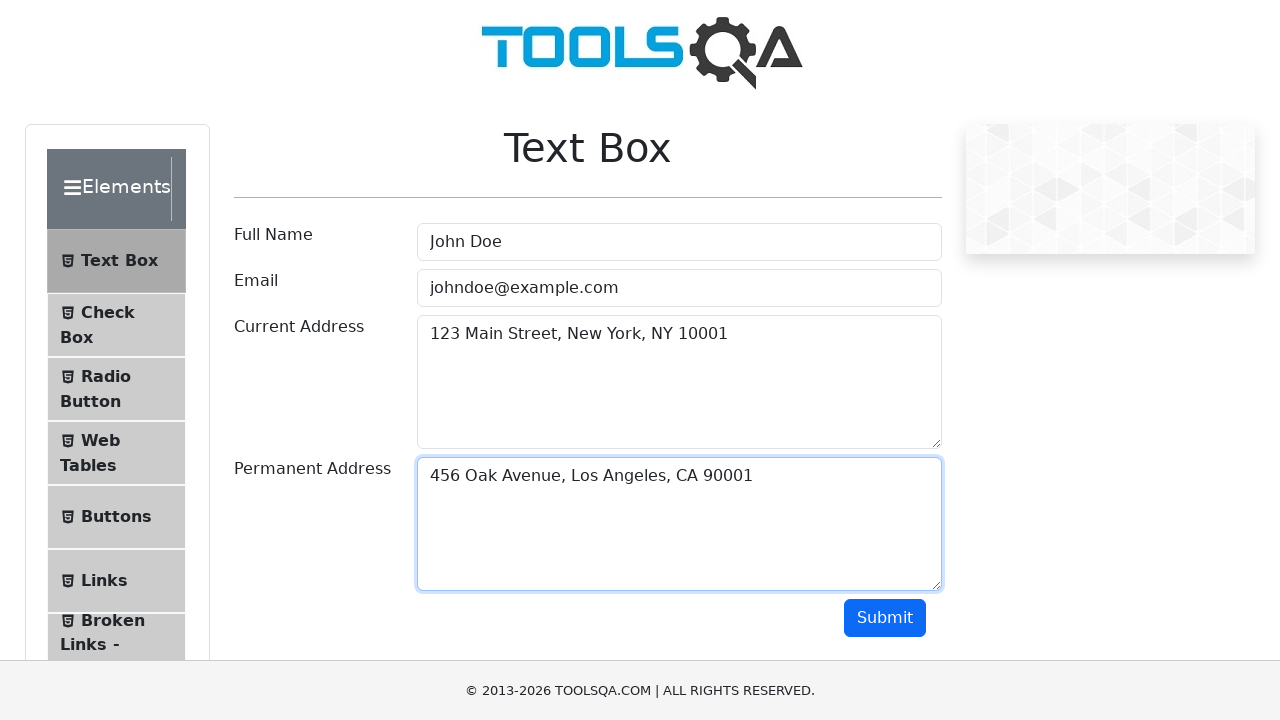

Output section loaded, form submission verified
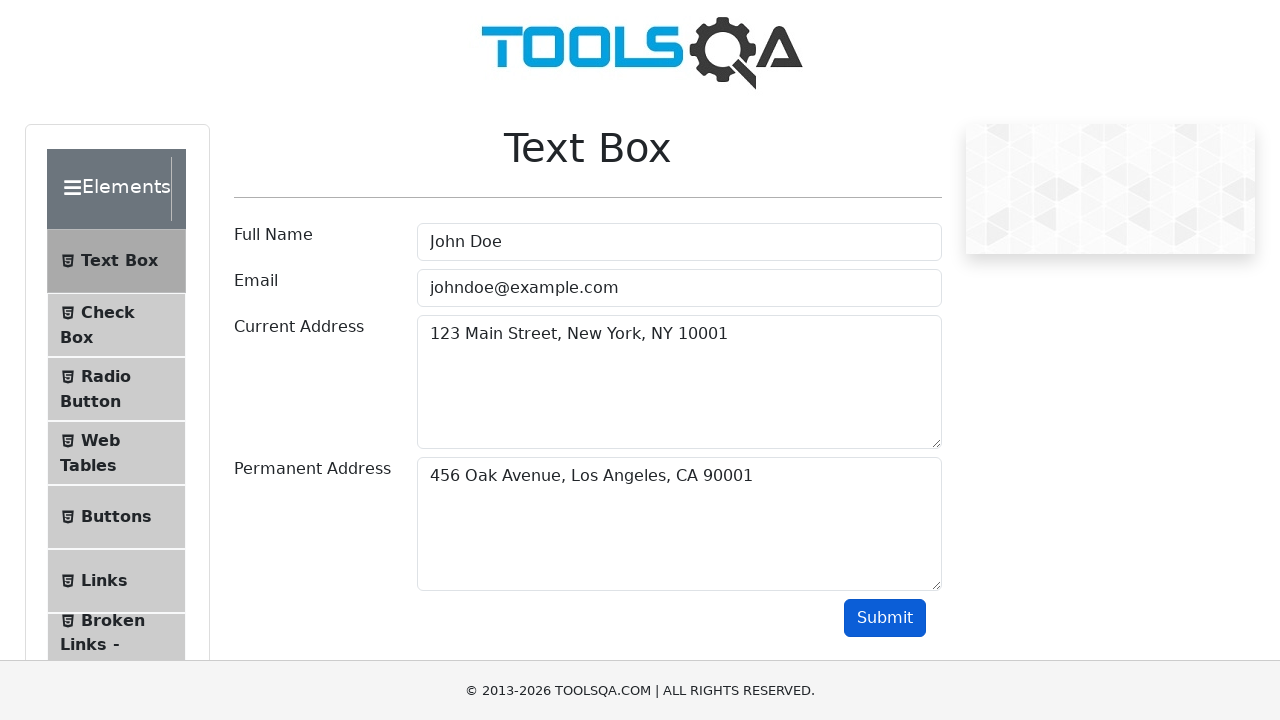

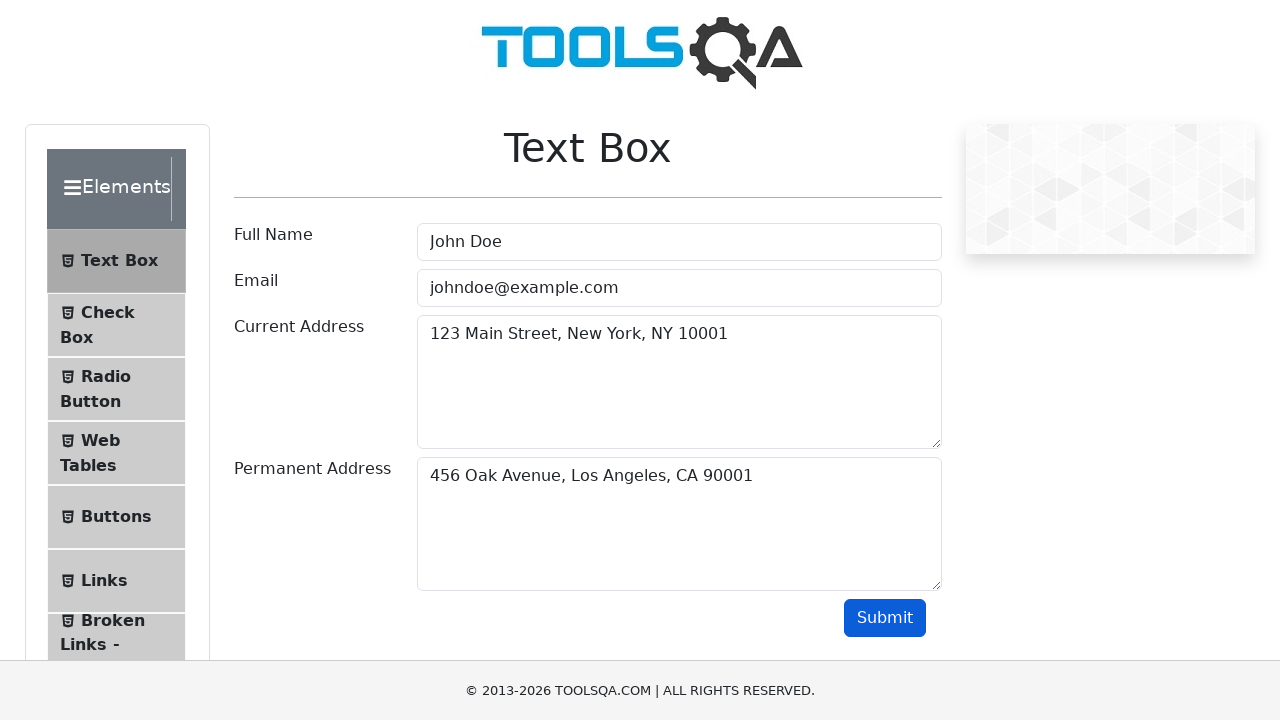